Tests drag and drop functionality on jQuery UI's draggable demo page by switching to an iframe and dragging an element by a specified offset

Starting URL: https://jqueryui.com/draggable/

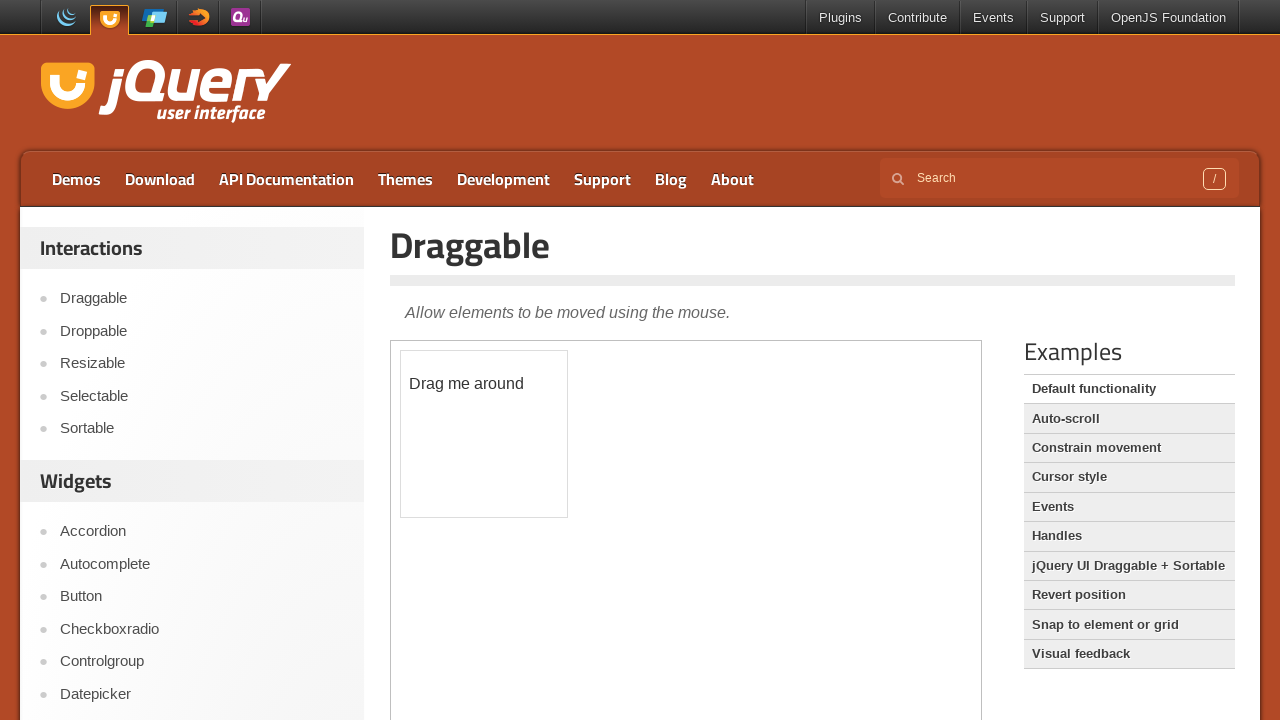

Navigated to jQuery UI draggable demo page
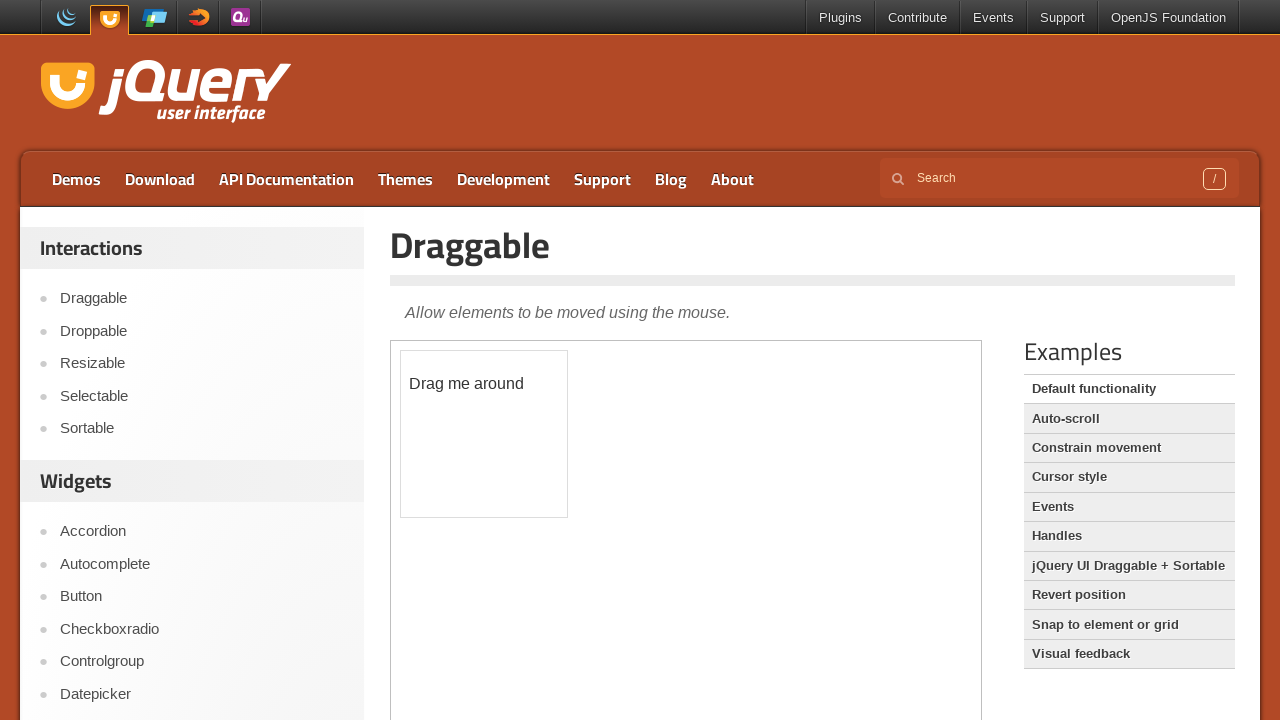

Located the first iframe containing draggable element
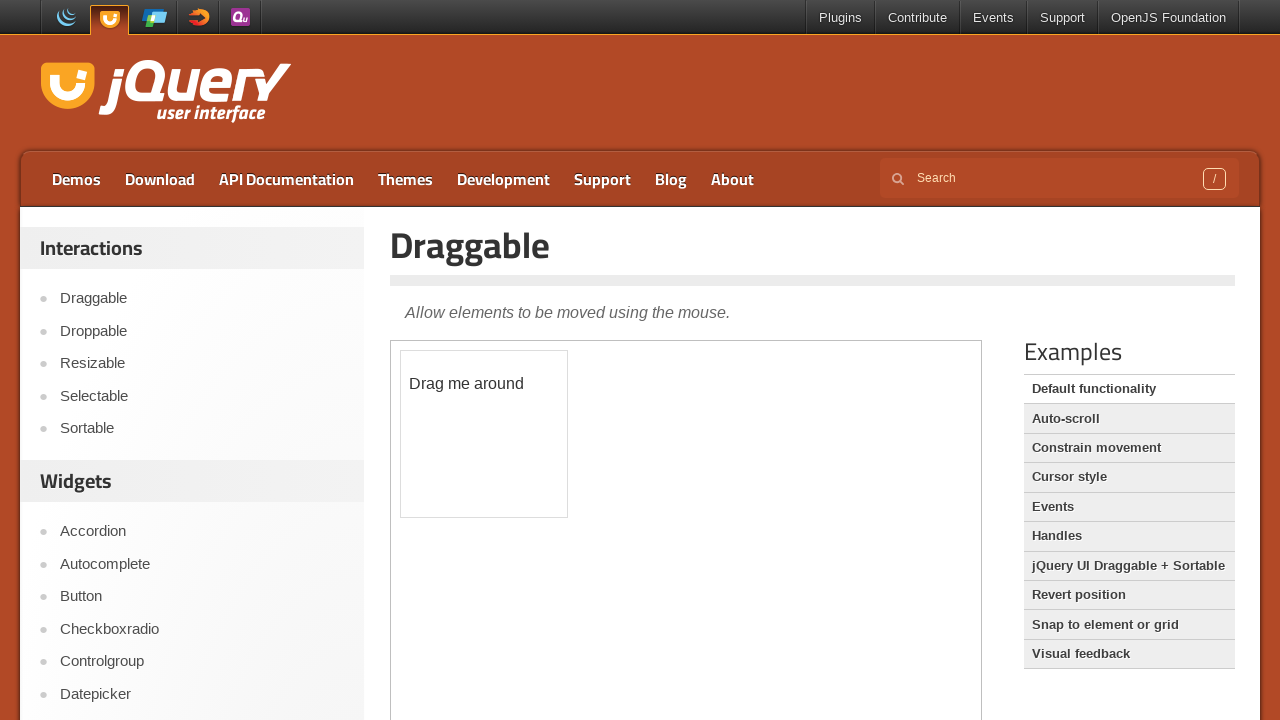

Located the draggable element with id='draggable'
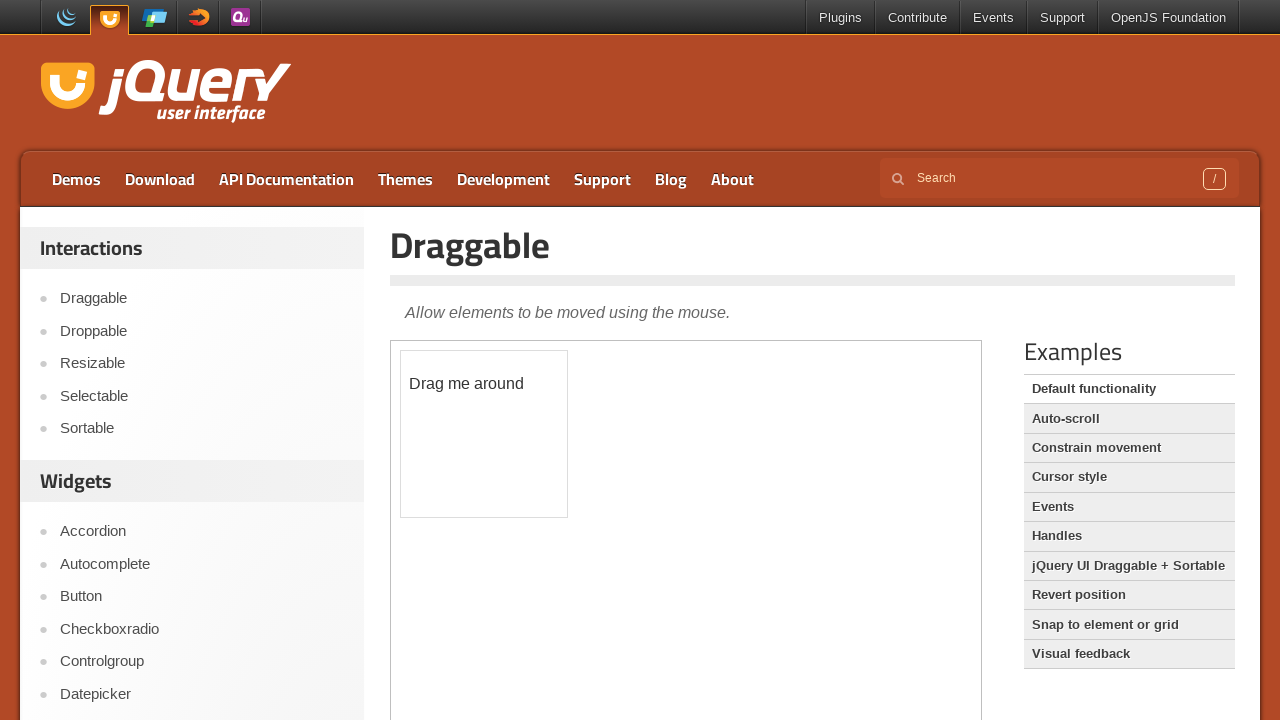

Draggable element is now visible
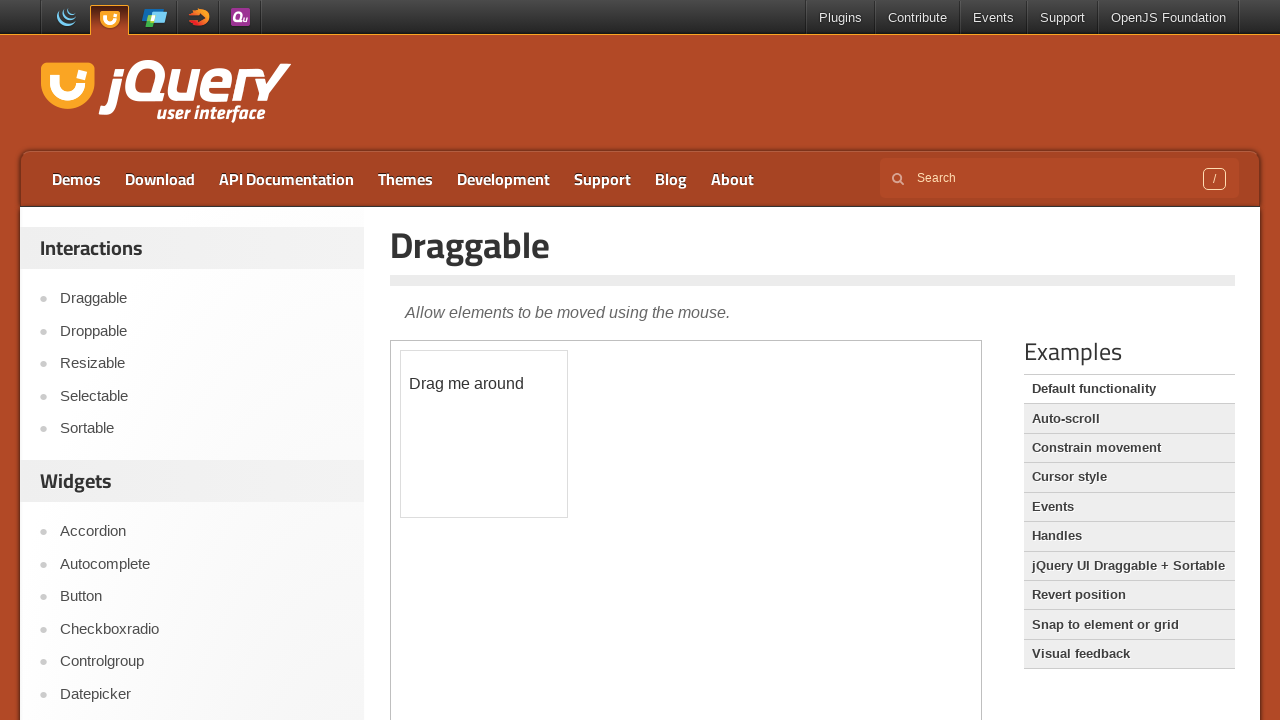

Retrieved bounding box of draggable element
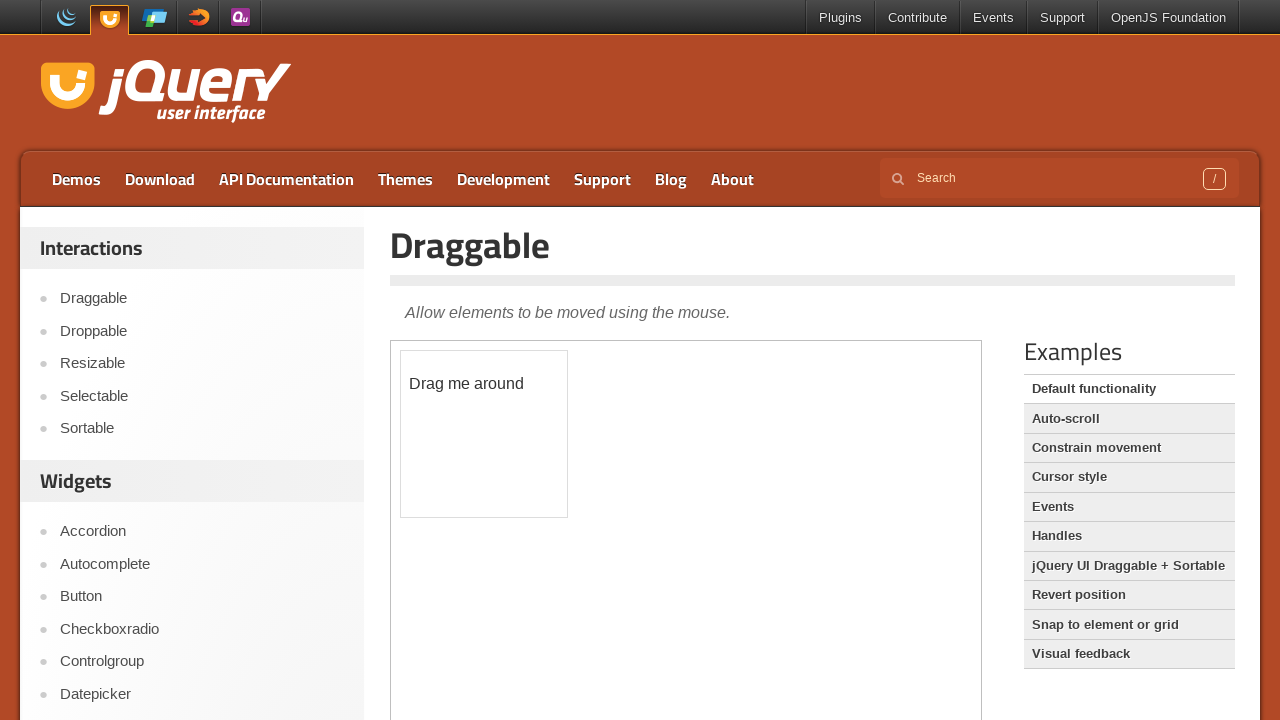

Moved mouse to center of draggable element at (484, 434)
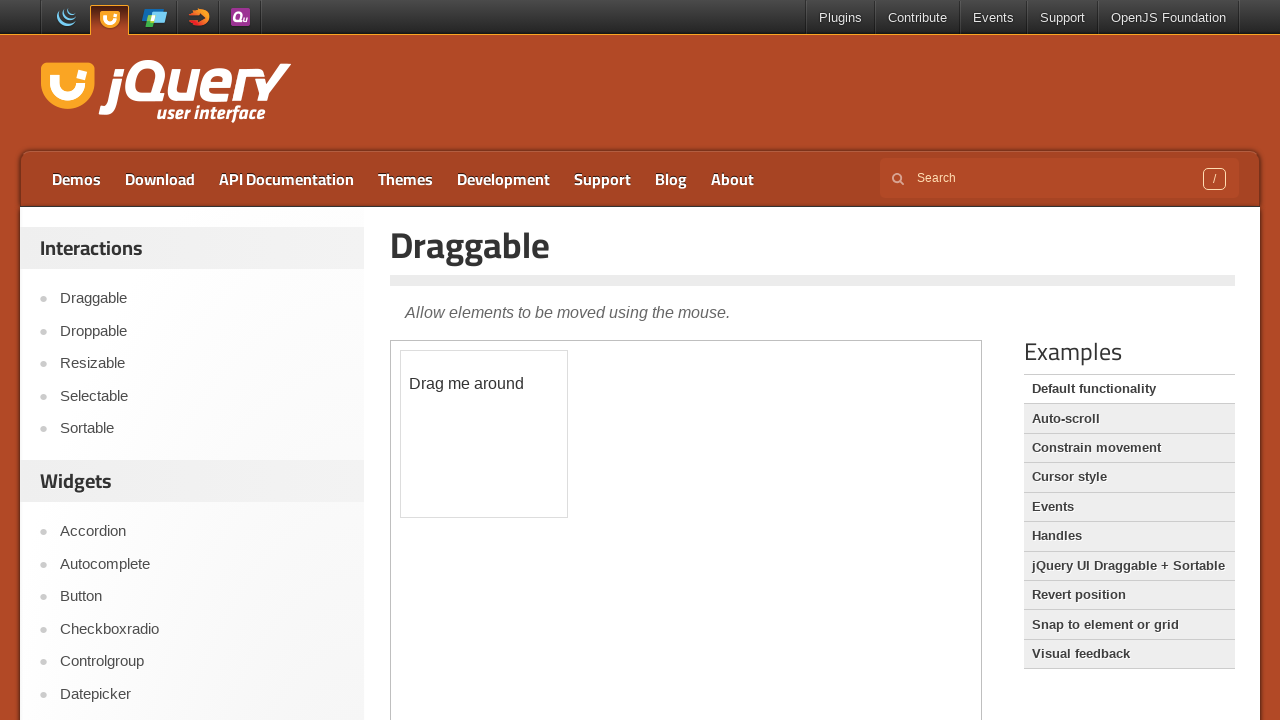

Pressed mouse button down on draggable element at (484, 434)
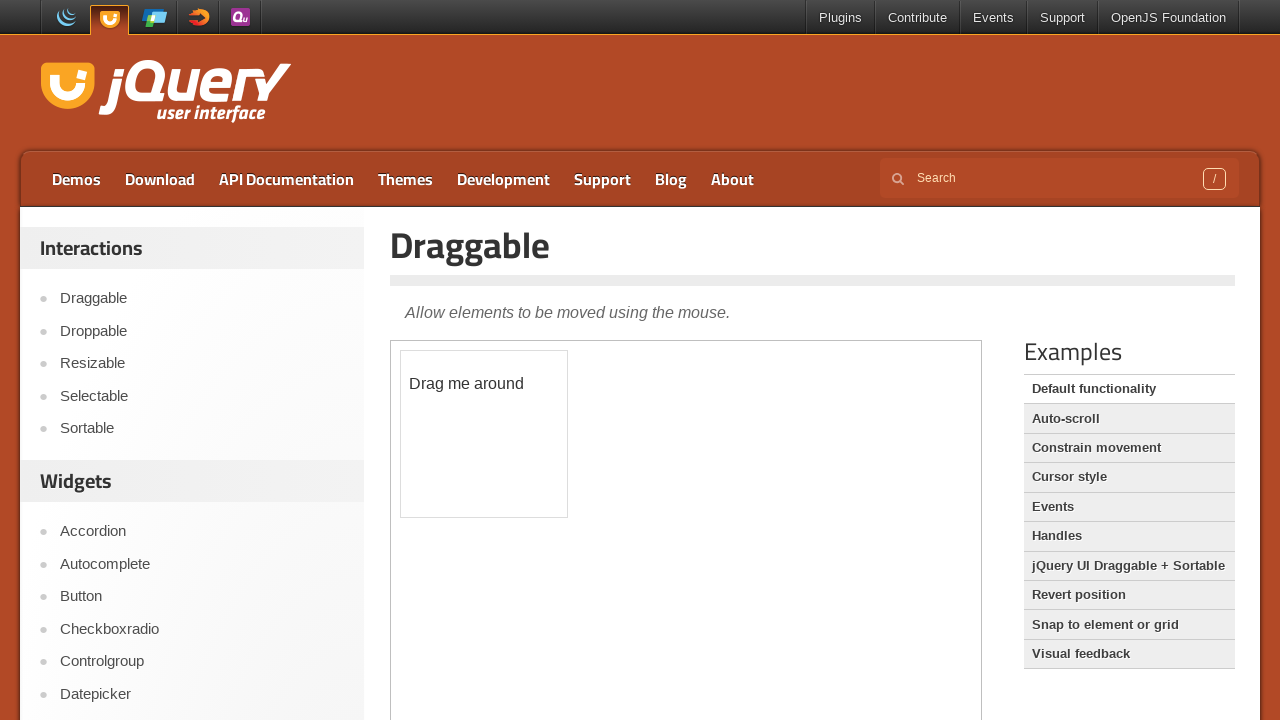

Dragged element 100px right and 50px down at (584, 484)
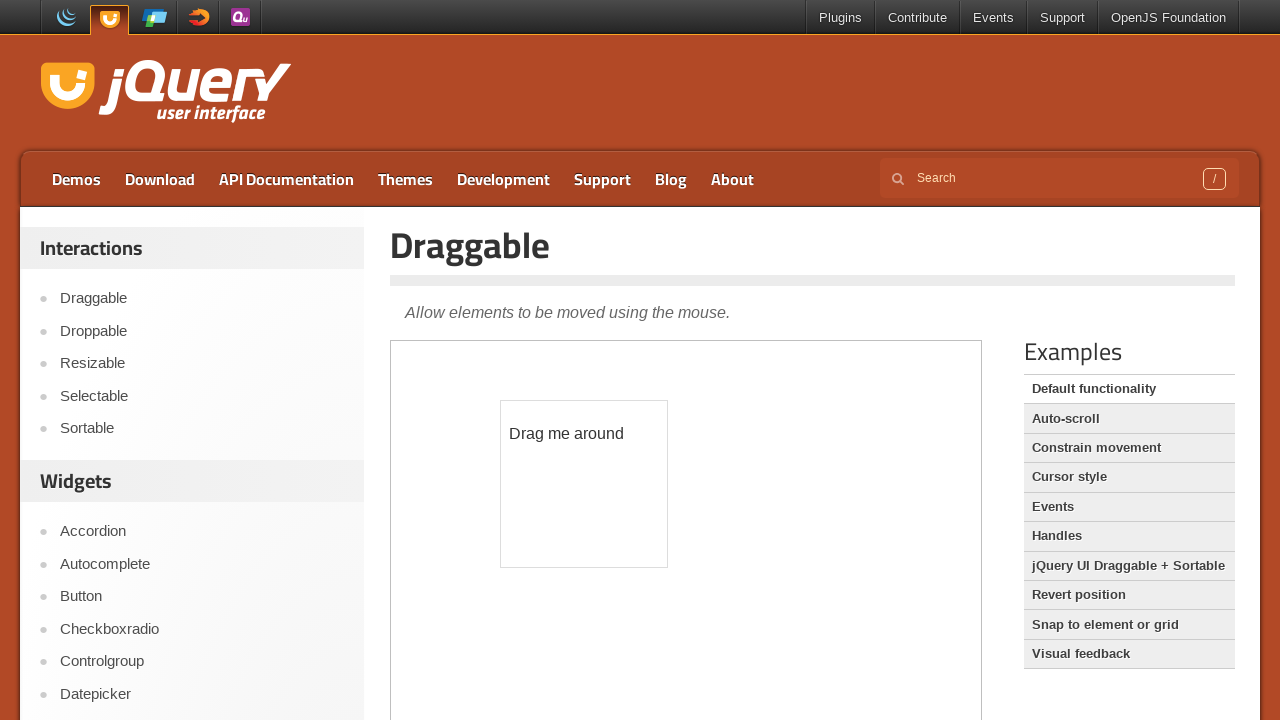

Released mouse button to complete drag operation at (584, 484)
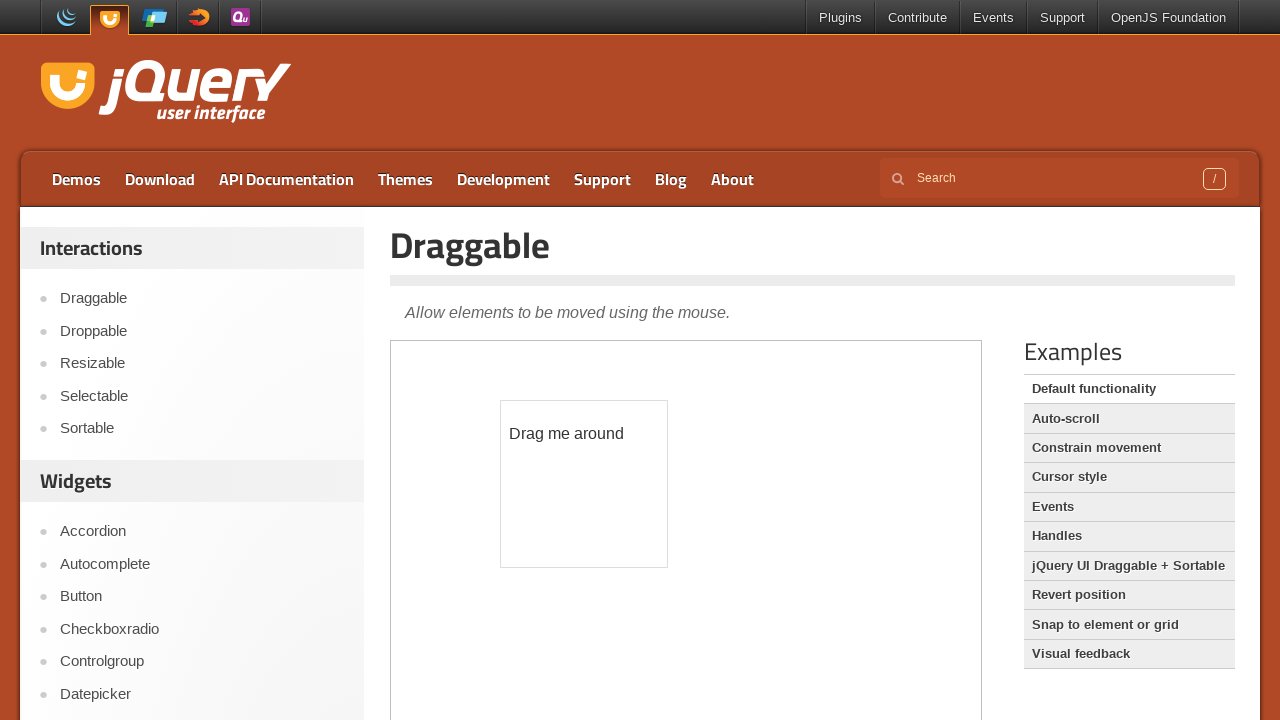

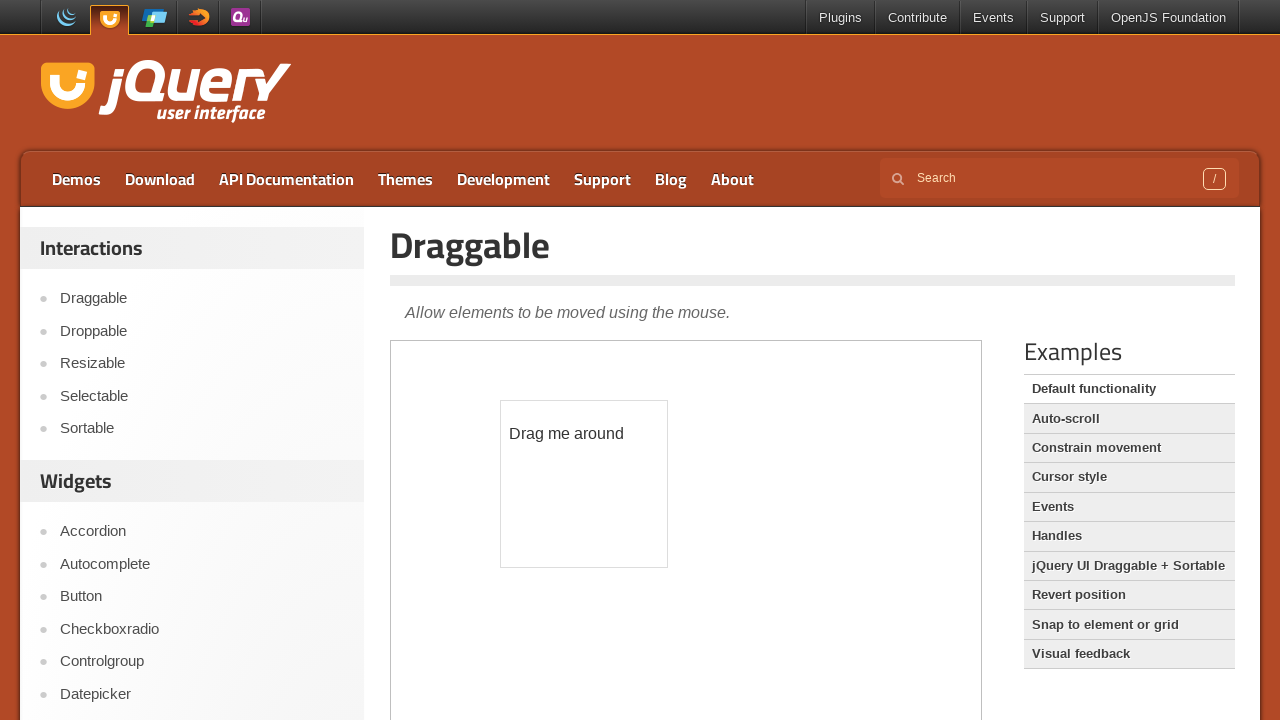